Navigates through multiple pages of ESPN NBA Hollinger statistics, verifying that the statistics table loads on each page.

Starting URL: https://insider.espn.com/nba/hollinger/statistics/_/page/1

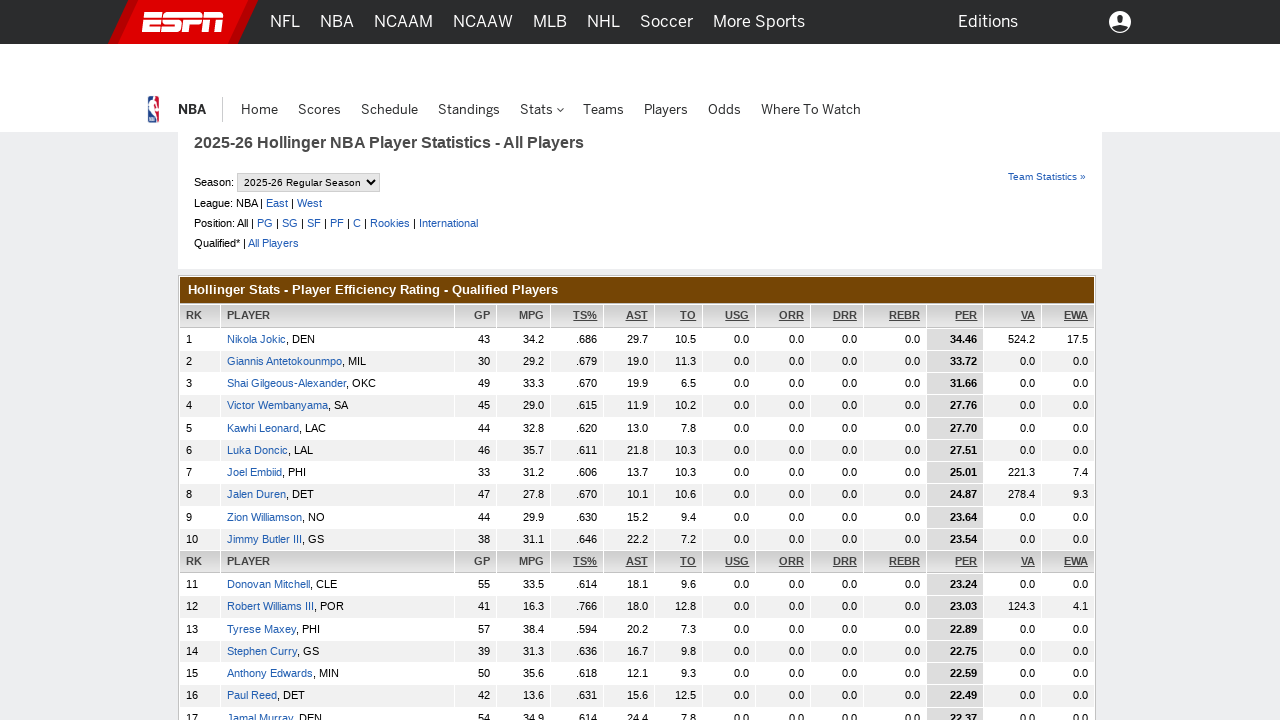

Statistics table loaded on page 1
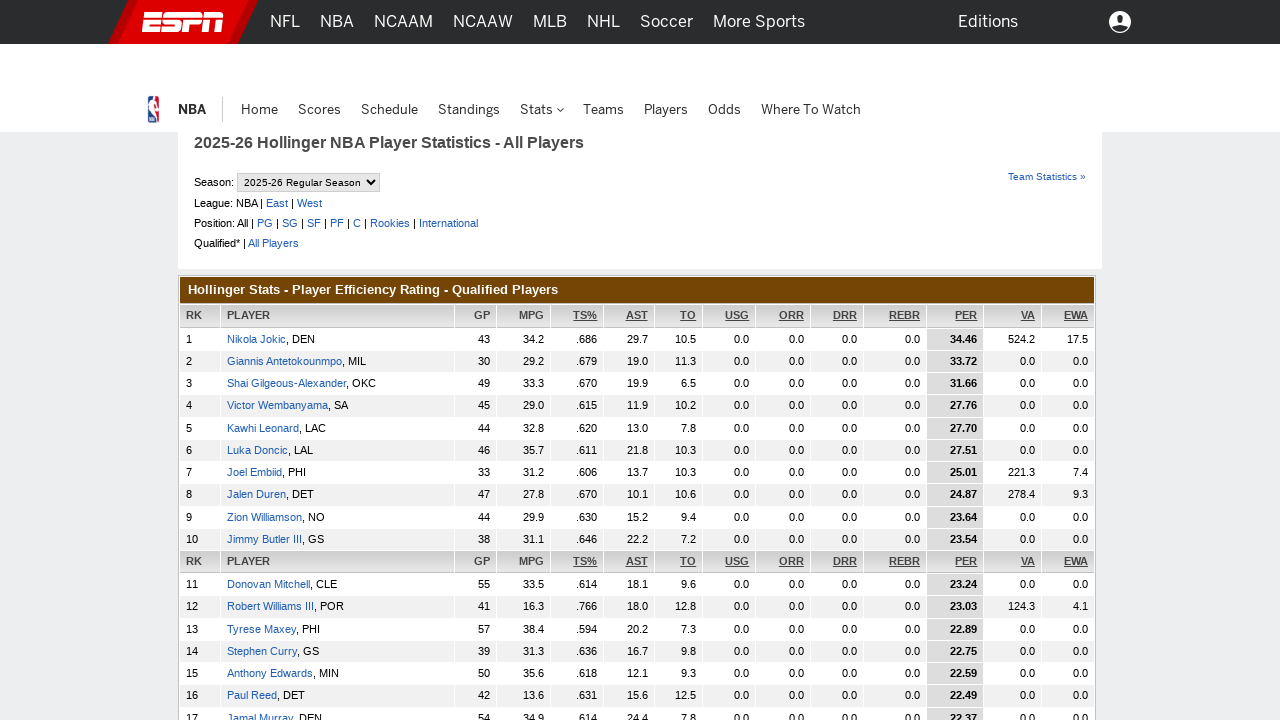

Navigated to page 2 of NBA Hollinger statistics
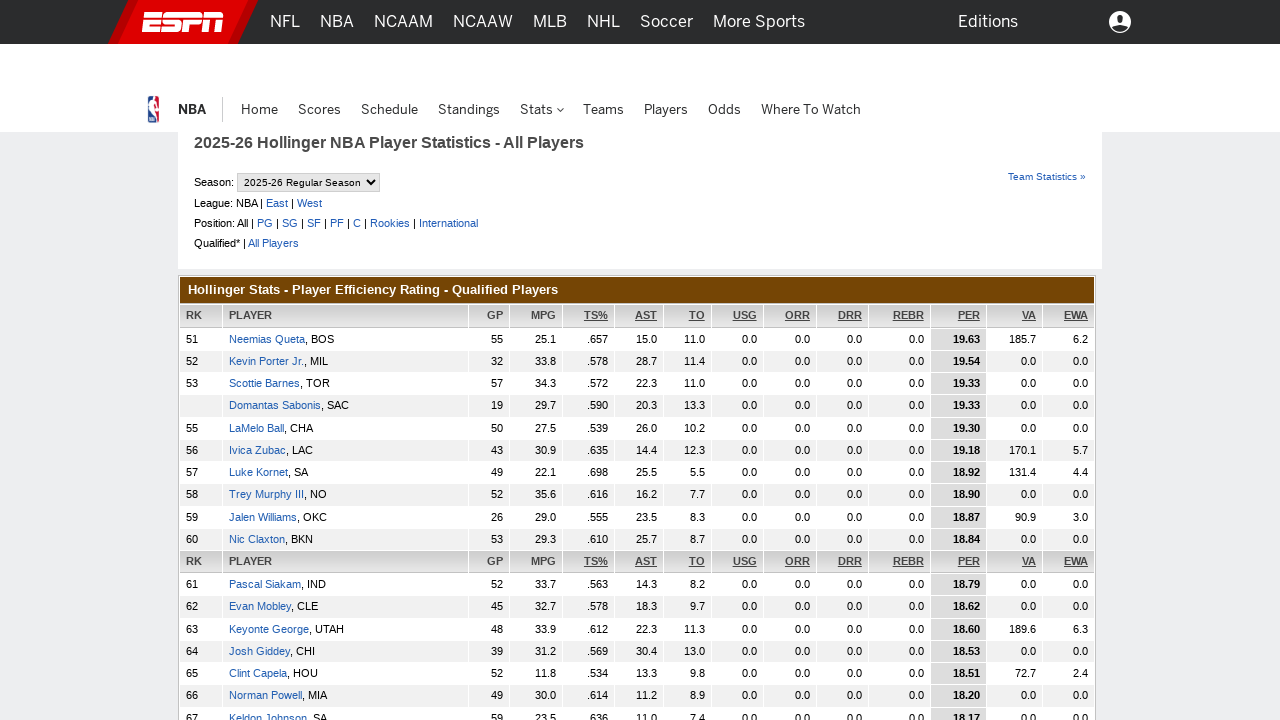

Statistics table loaded on page 2
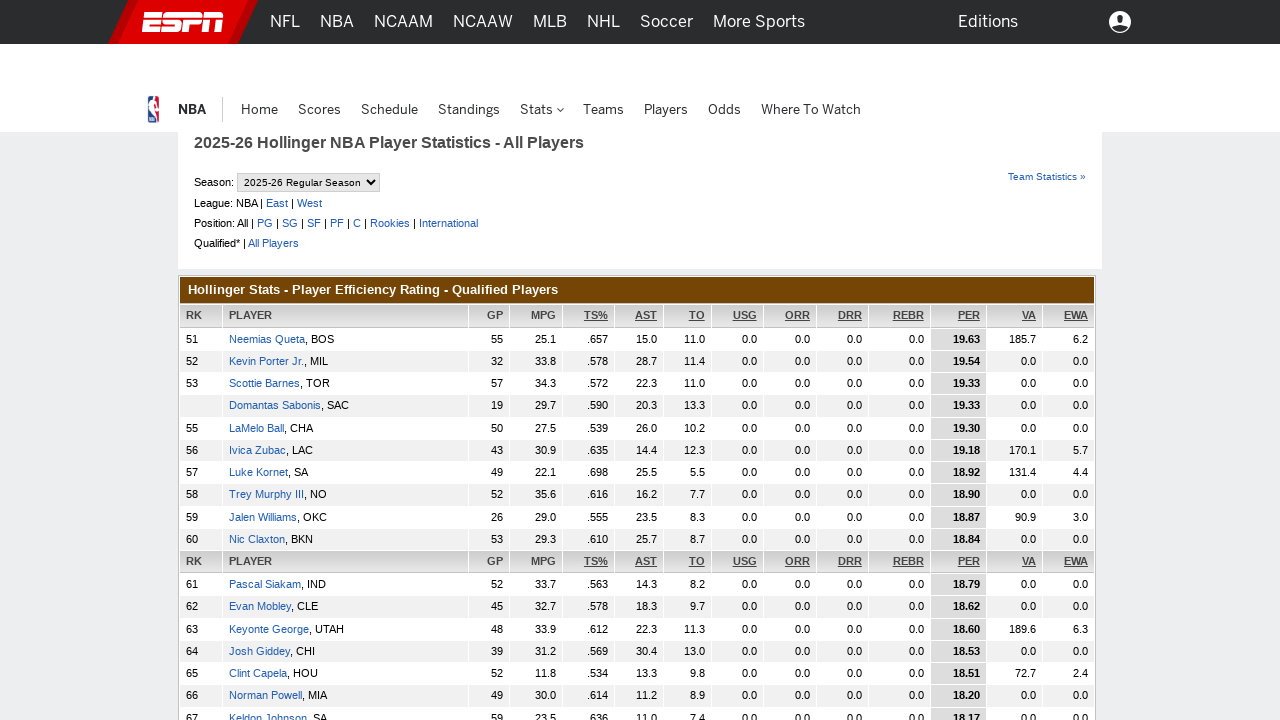

Navigated to page 3 of NBA Hollinger statistics
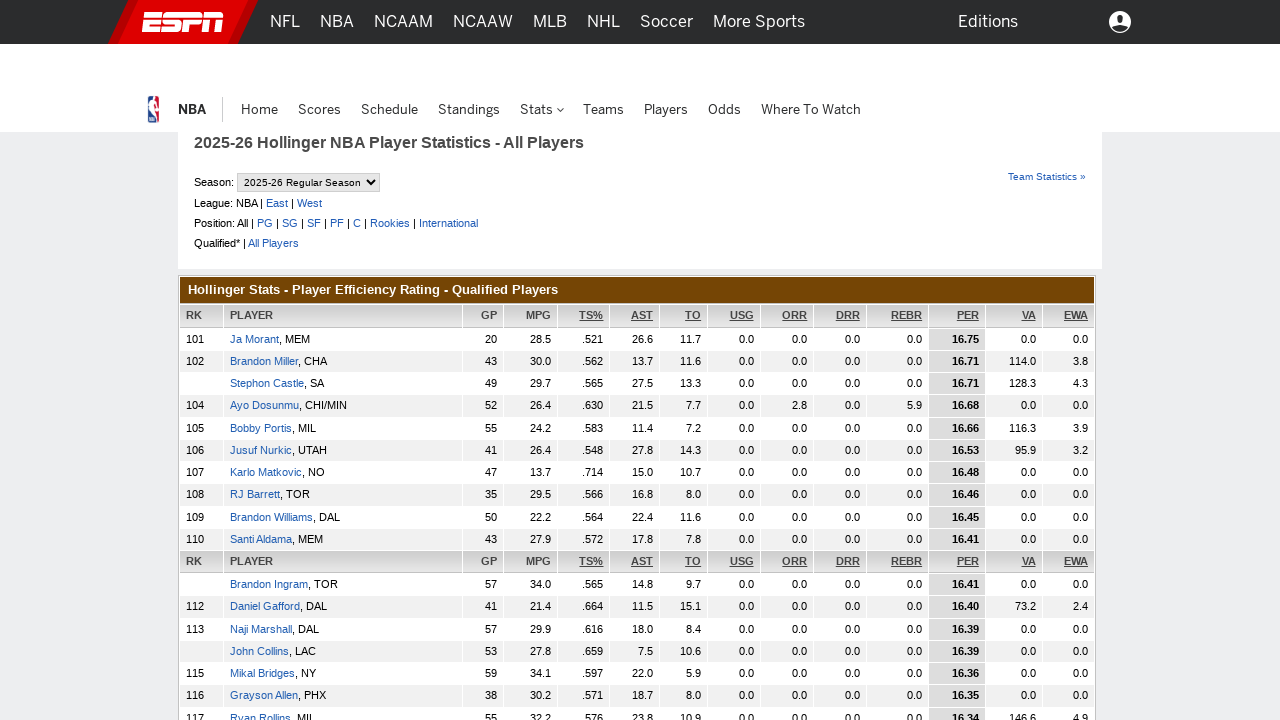

Statistics table loaded on page 3
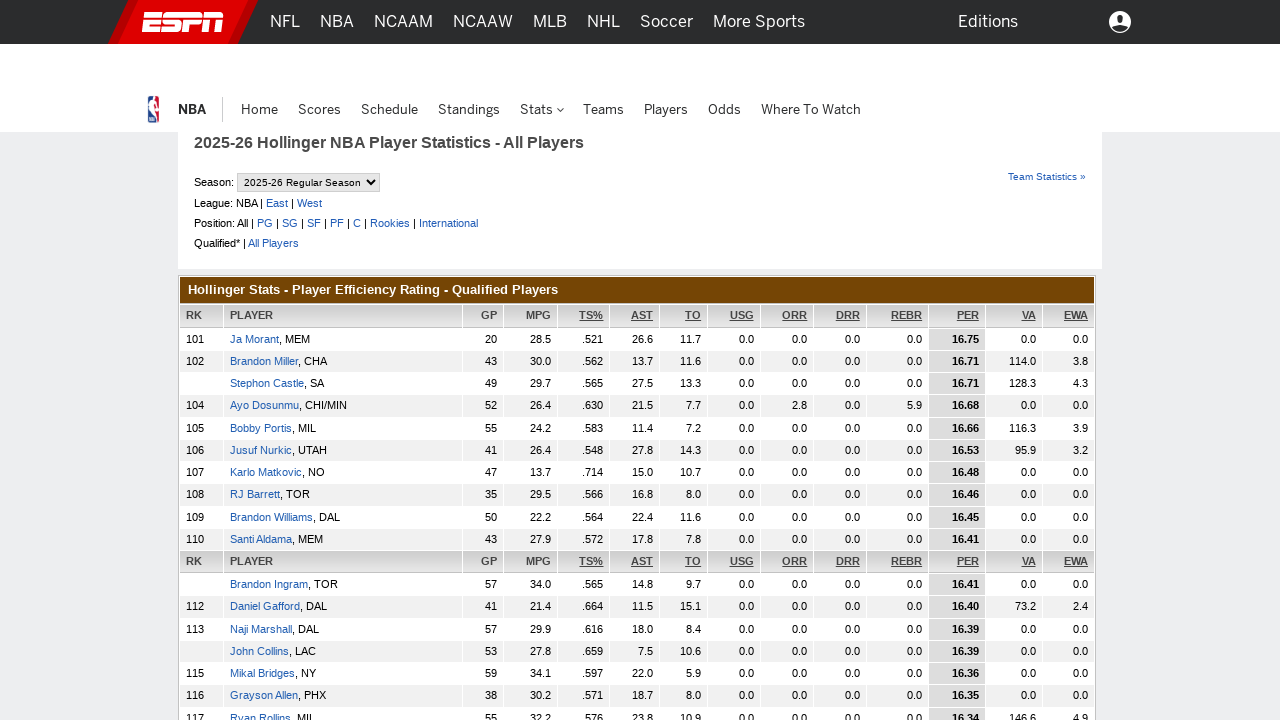

Navigated to page 4 of NBA Hollinger statistics
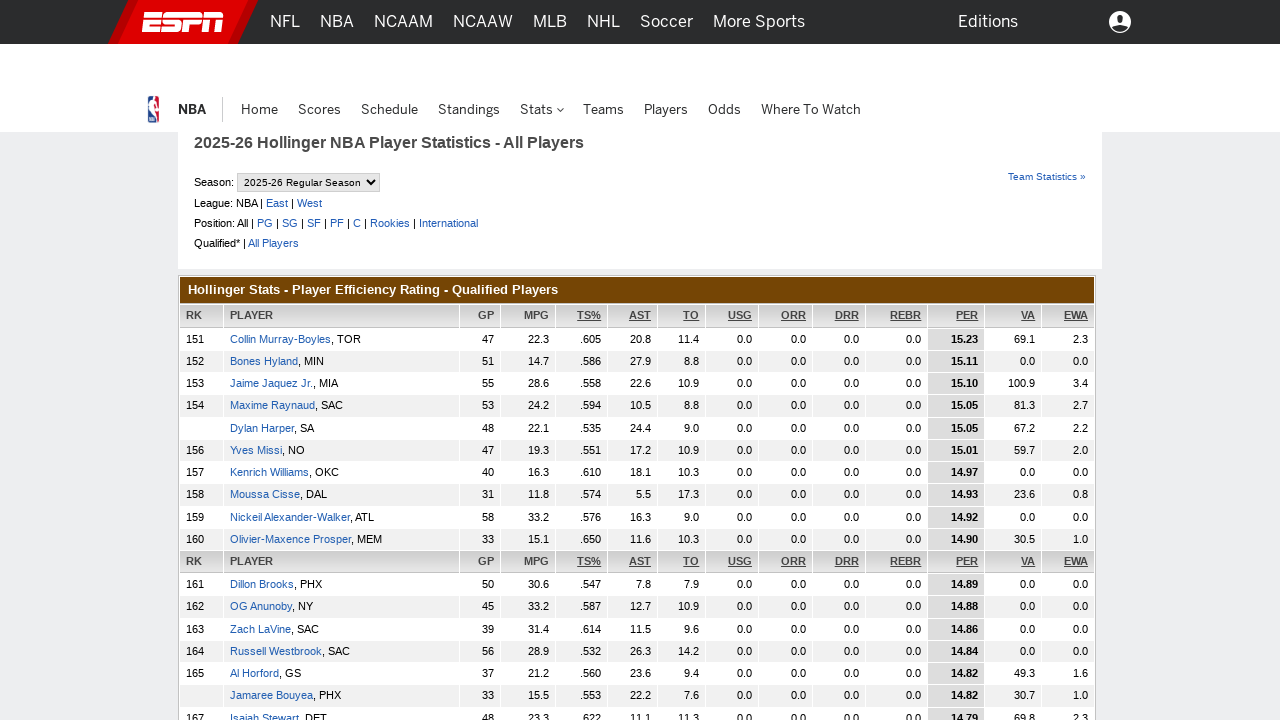

Statistics table loaded on page 4
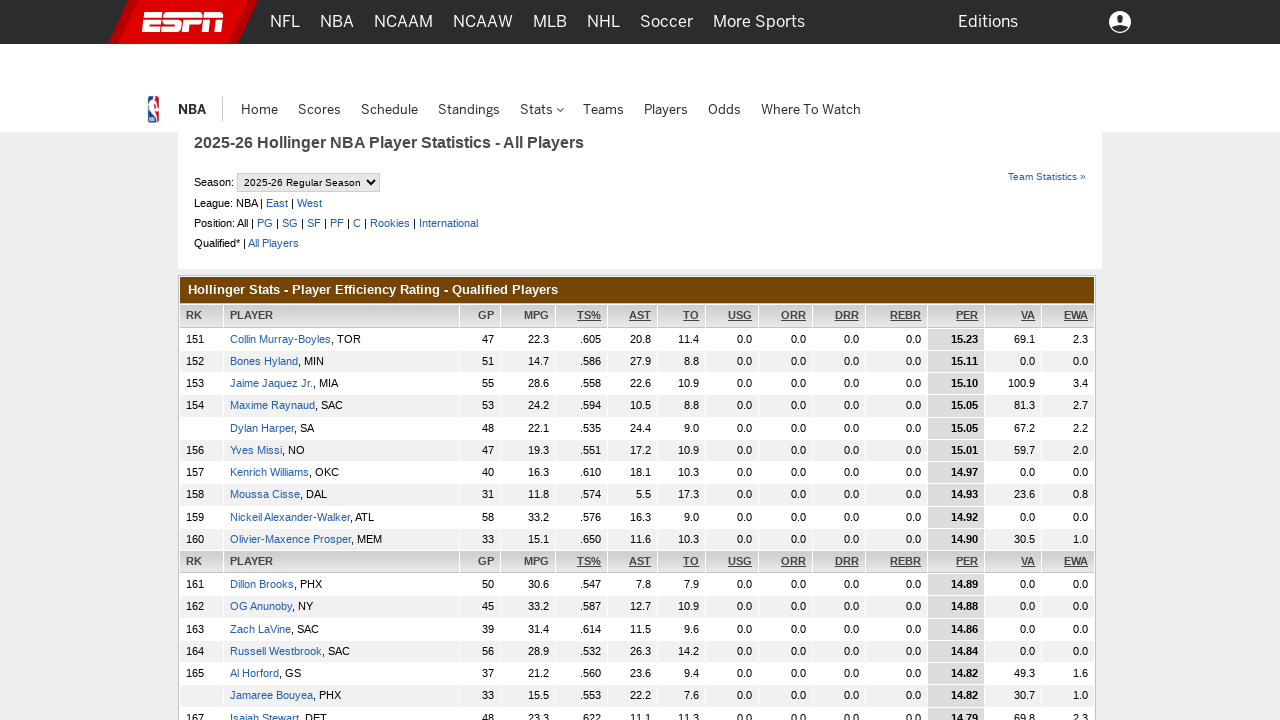

Navigated to page 5 of NBA Hollinger statistics
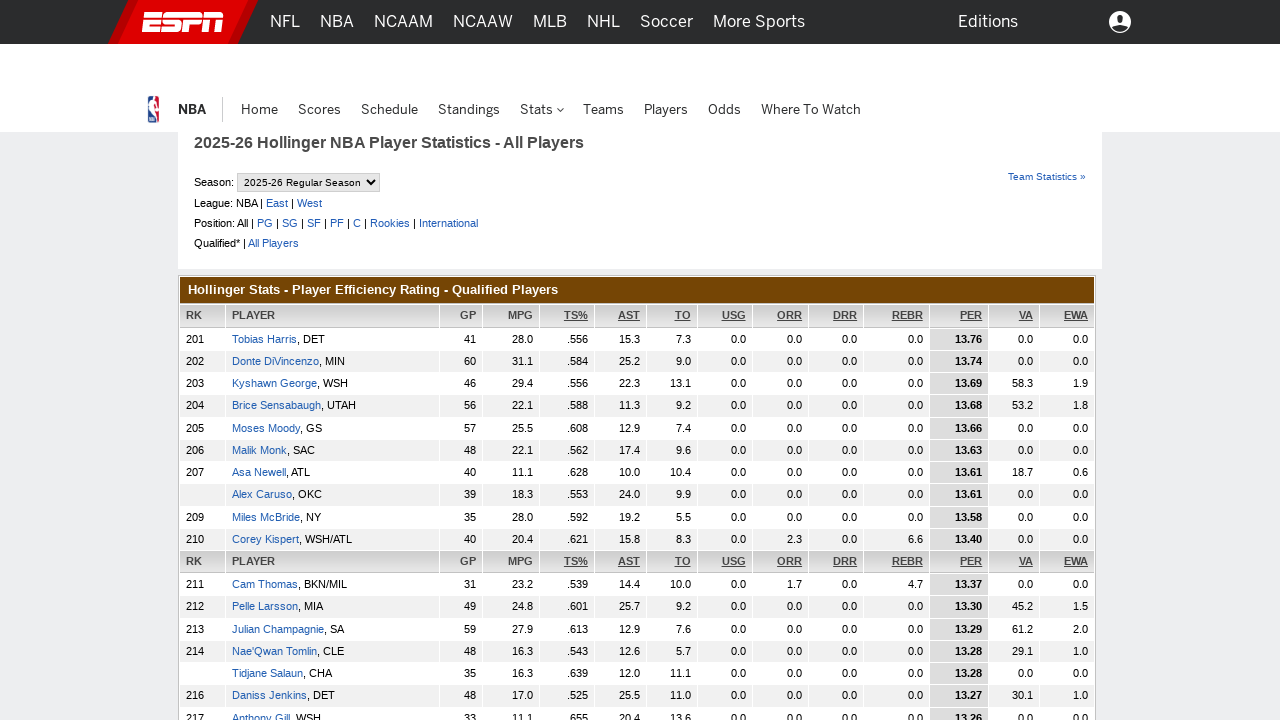

Statistics table loaded on page 5
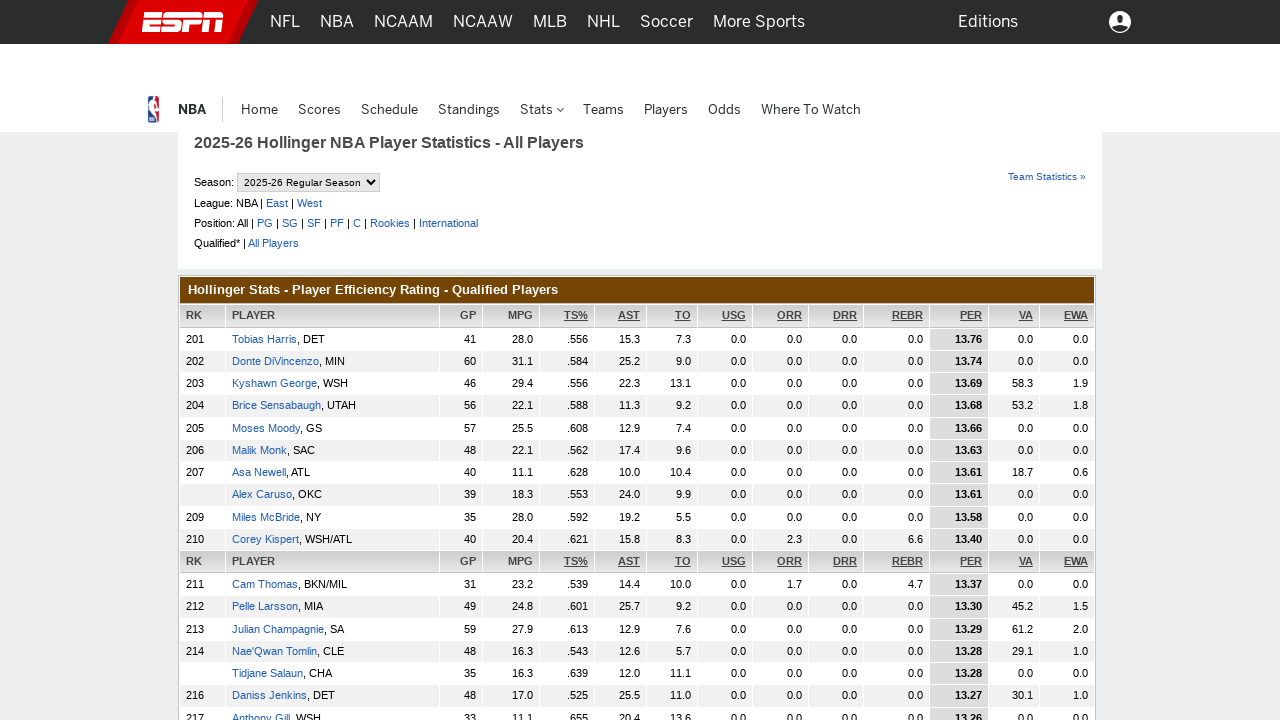

Navigated to page 6 of NBA Hollinger statistics
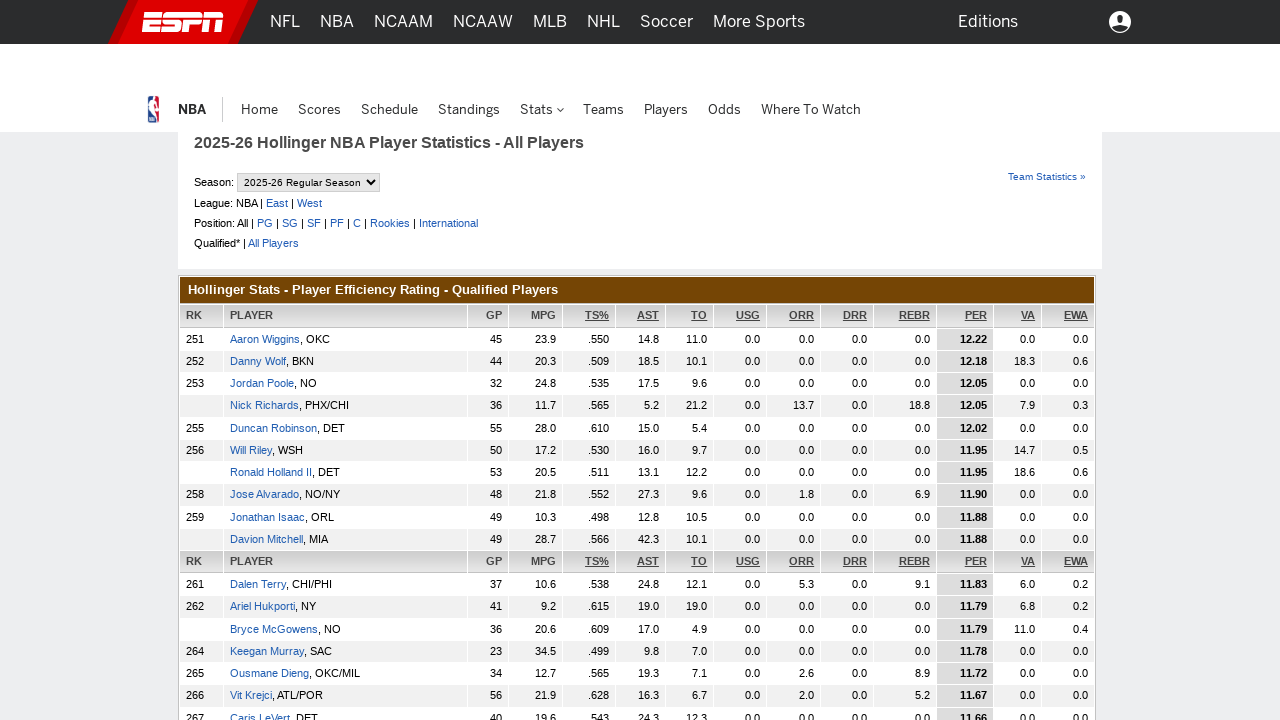

Statistics table loaded on page 6
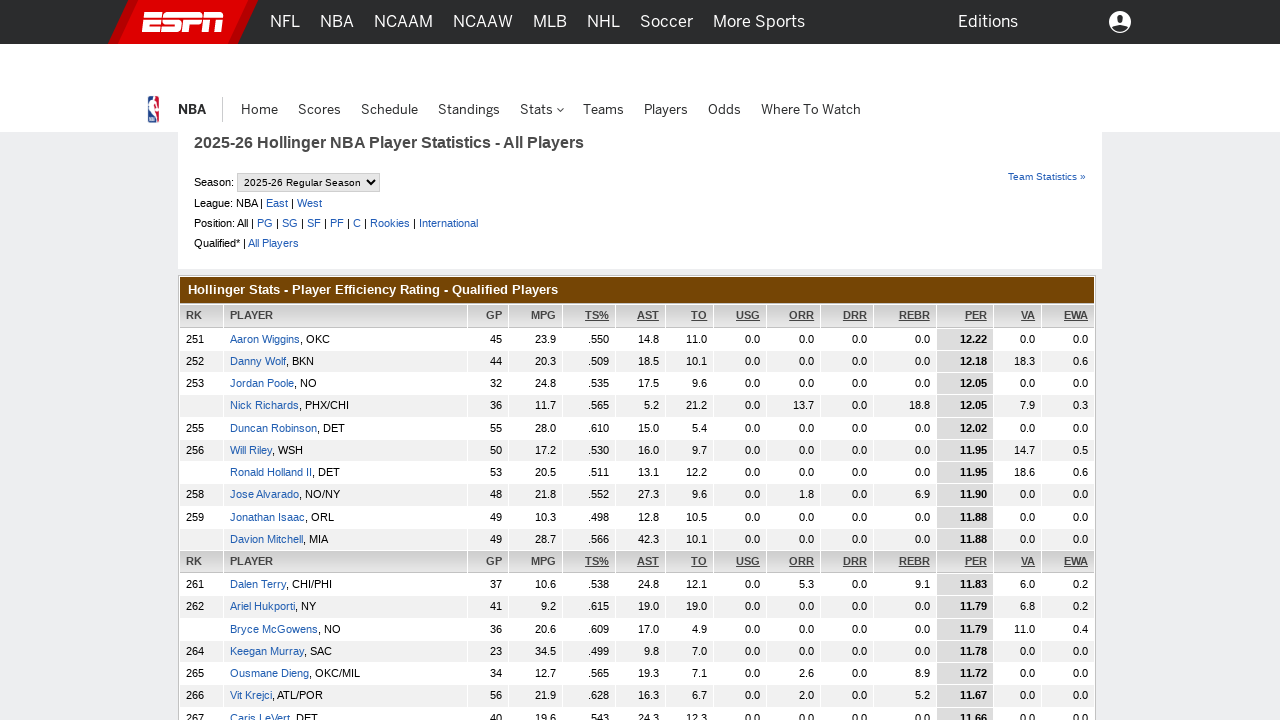

Navigated to page 7 of NBA Hollinger statistics
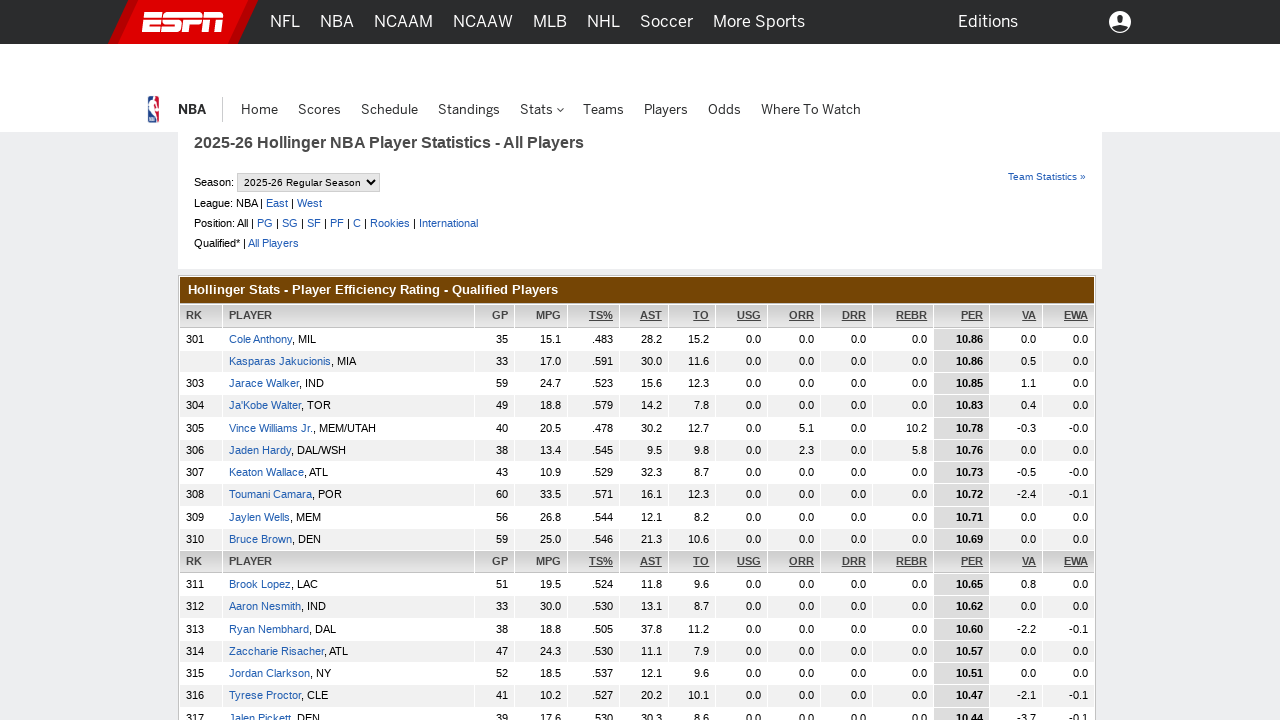

Statistics table loaded on page 7
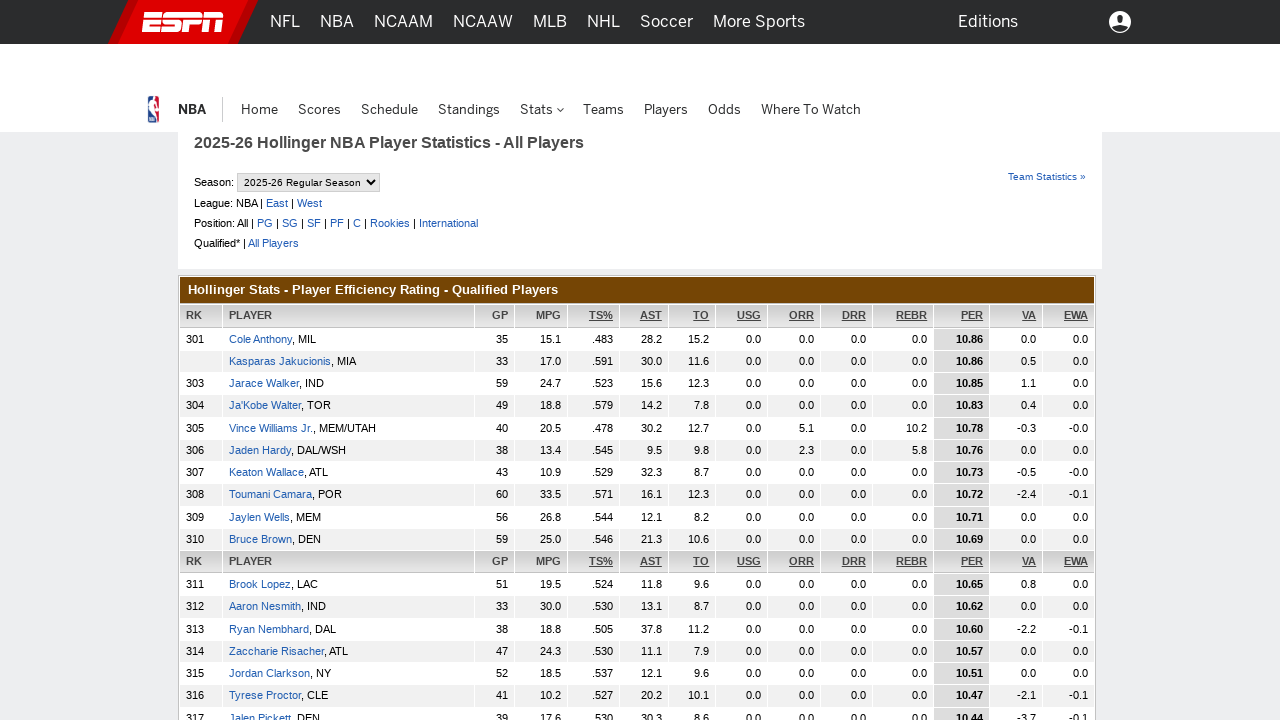

Navigated to page 8 of NBA Hollinger statistics
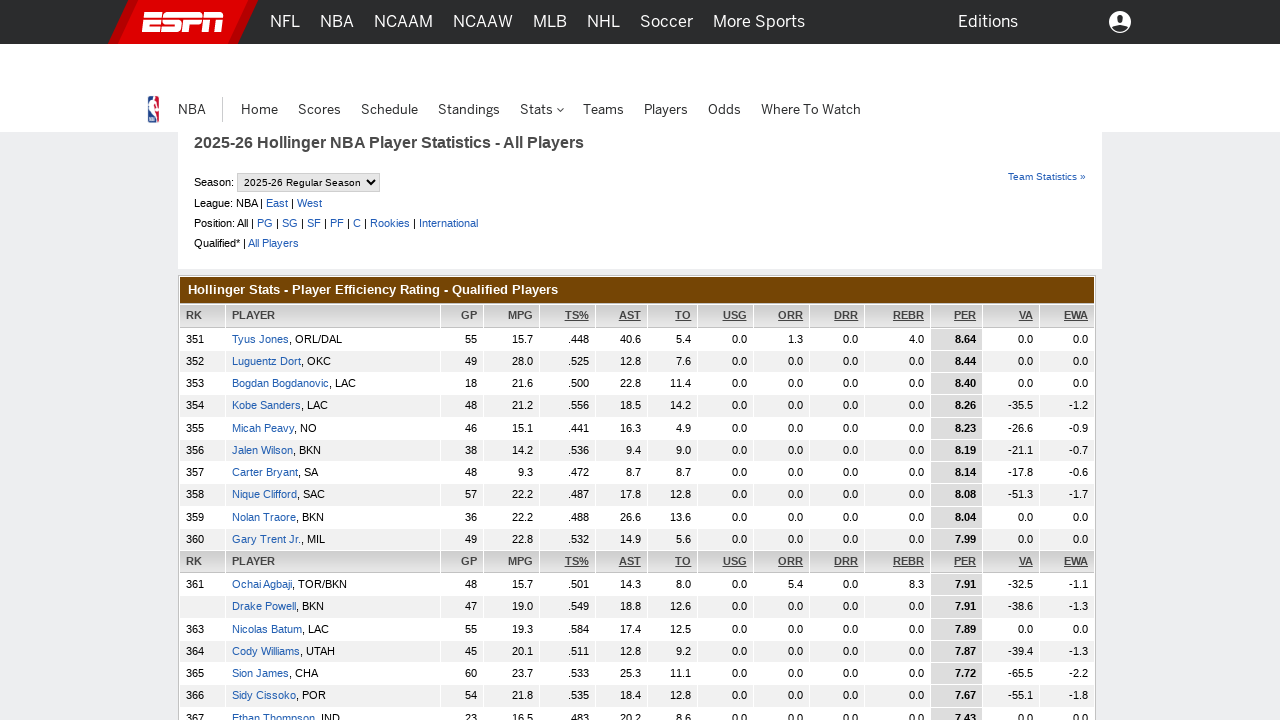

Statistics table loaded on page 8
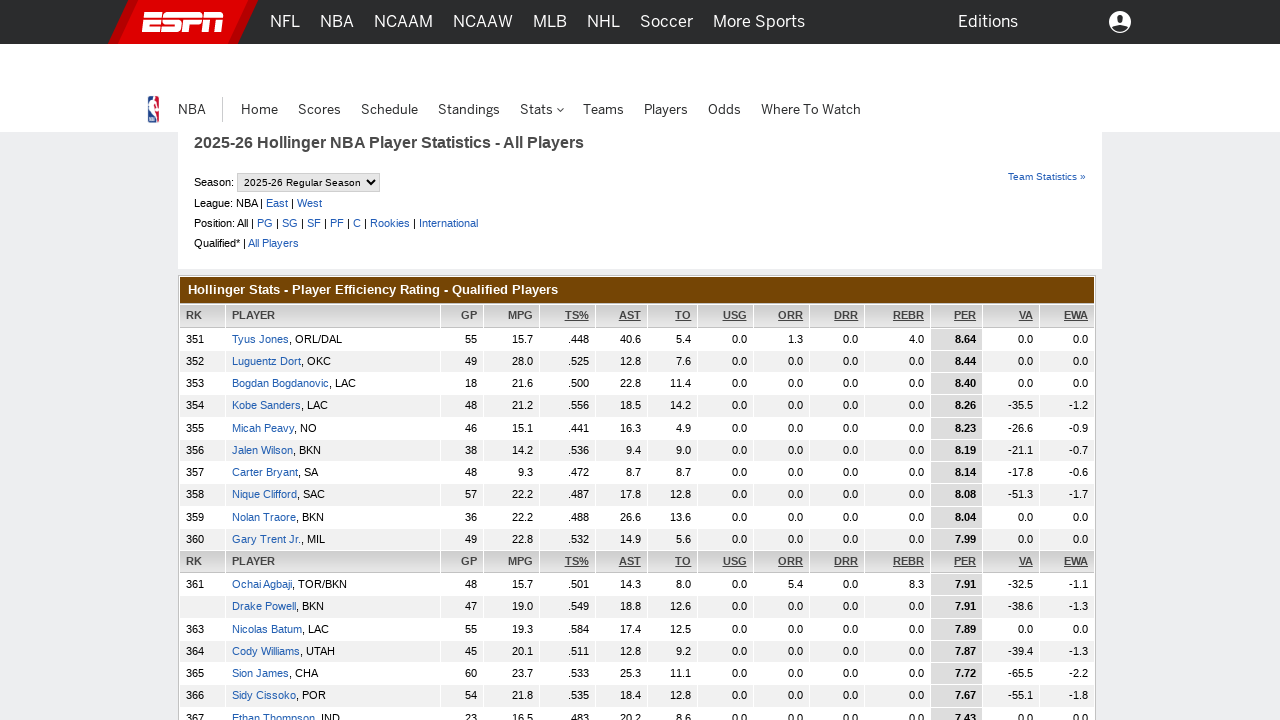

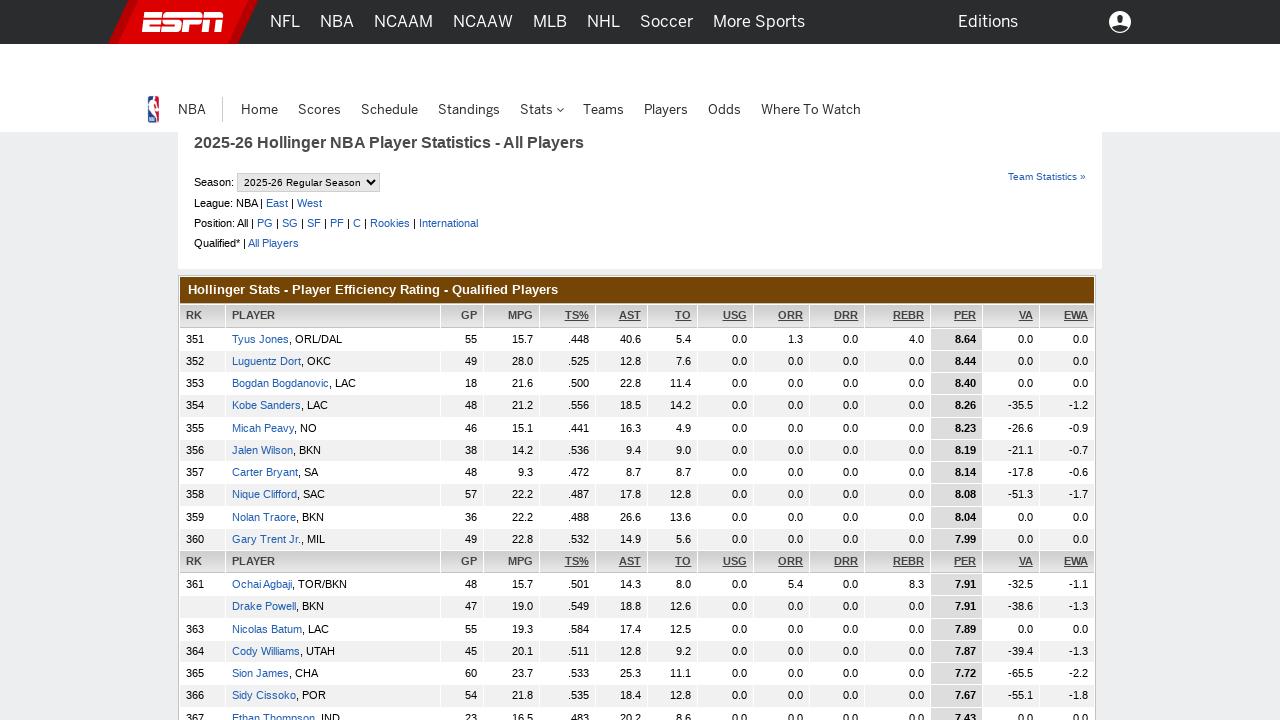